Tests file upload functionality by selecting a file using the file input, clicking upload, and verifying the "File Uploaded!" confirmation message is displayed.

Starting URL: https://the-internet.herokuapp.com/upload

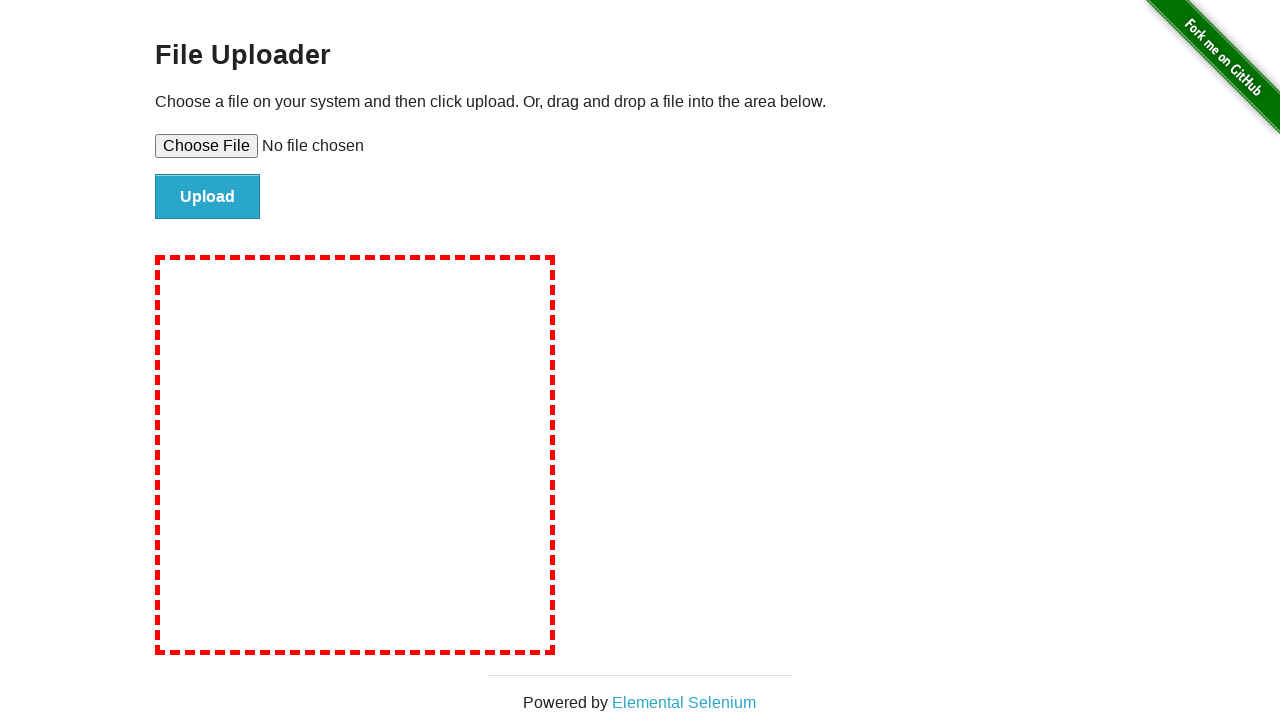

Created temporary test file for upload
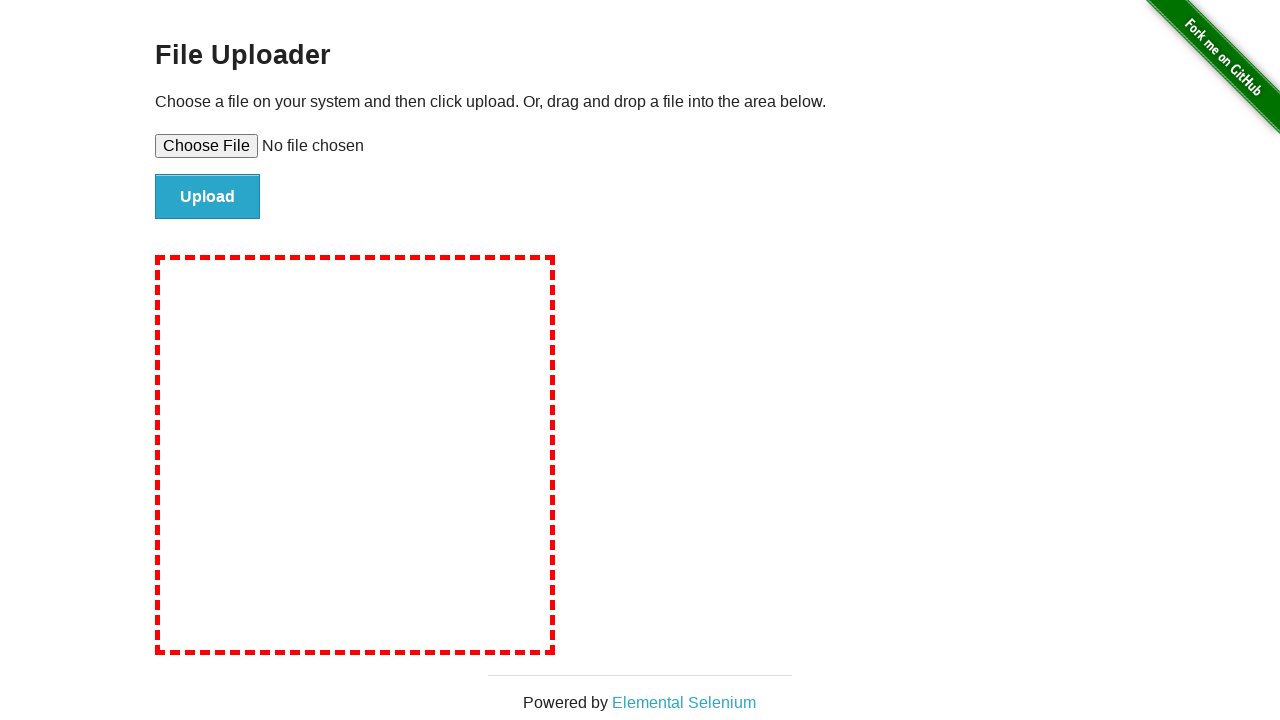

Selected test file via file input element
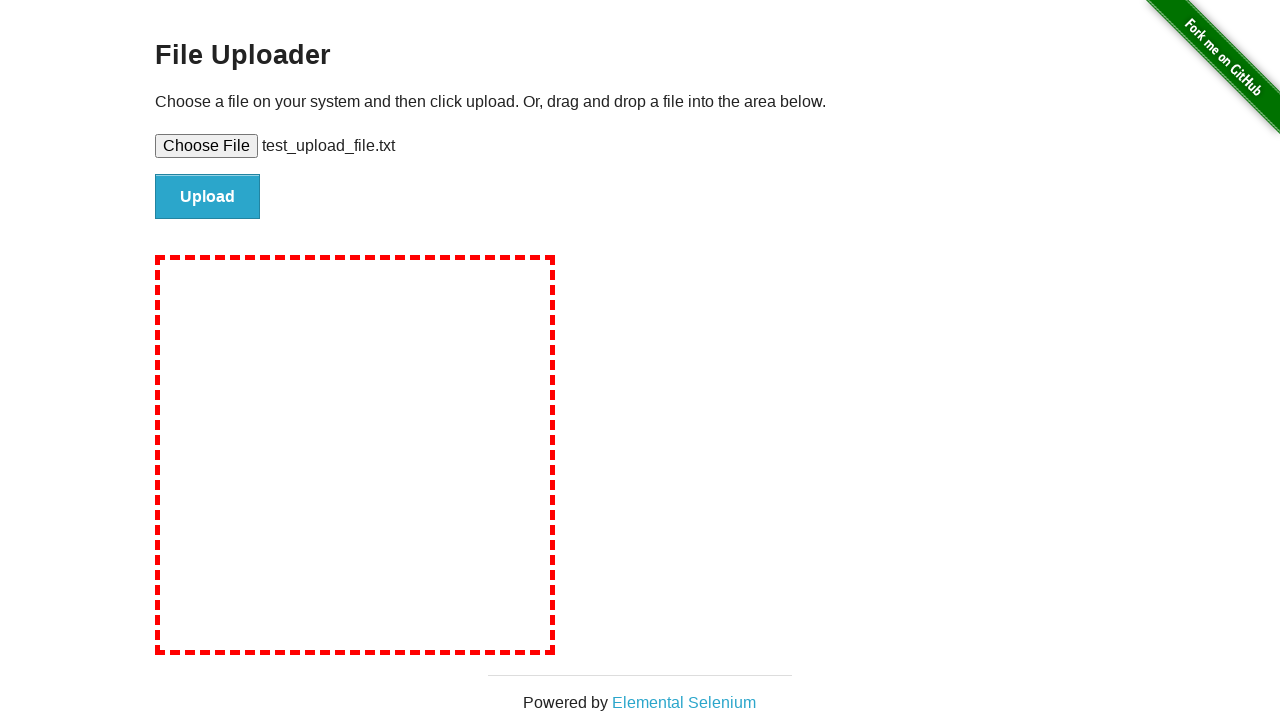

Clicked the Upload button at (208, 197) on #file-submit
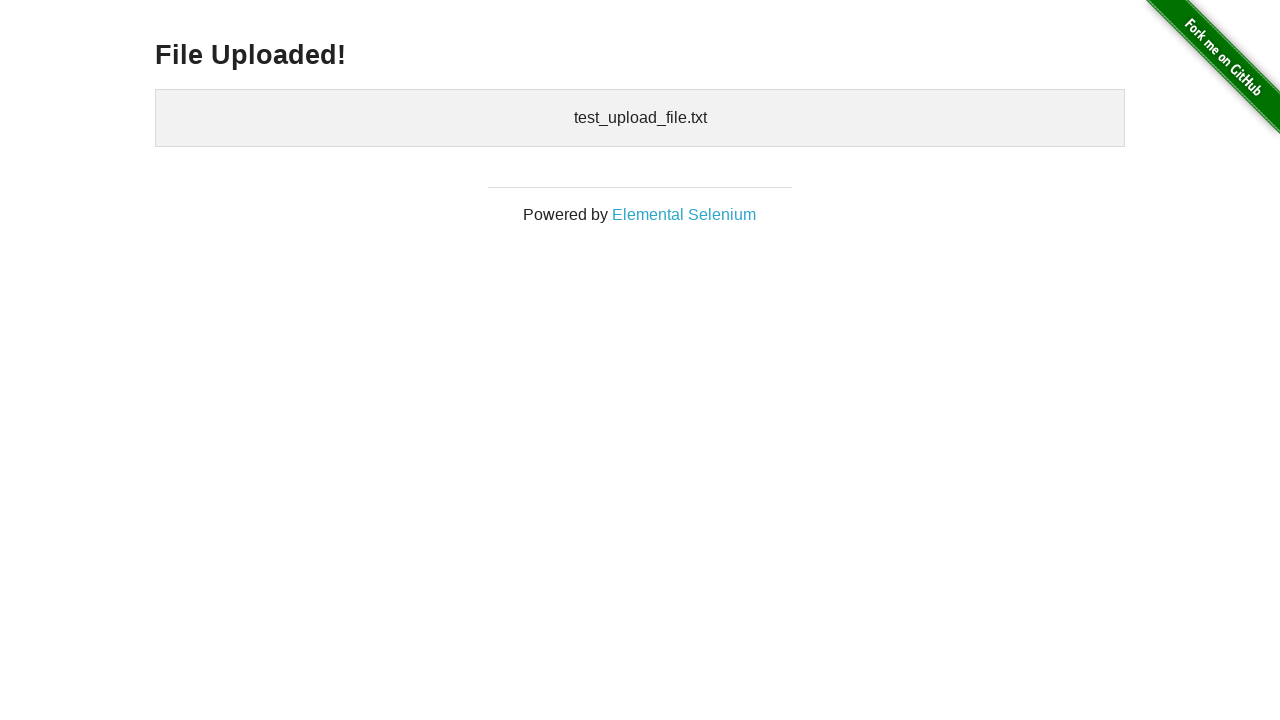

File upload confirmation heading loaded
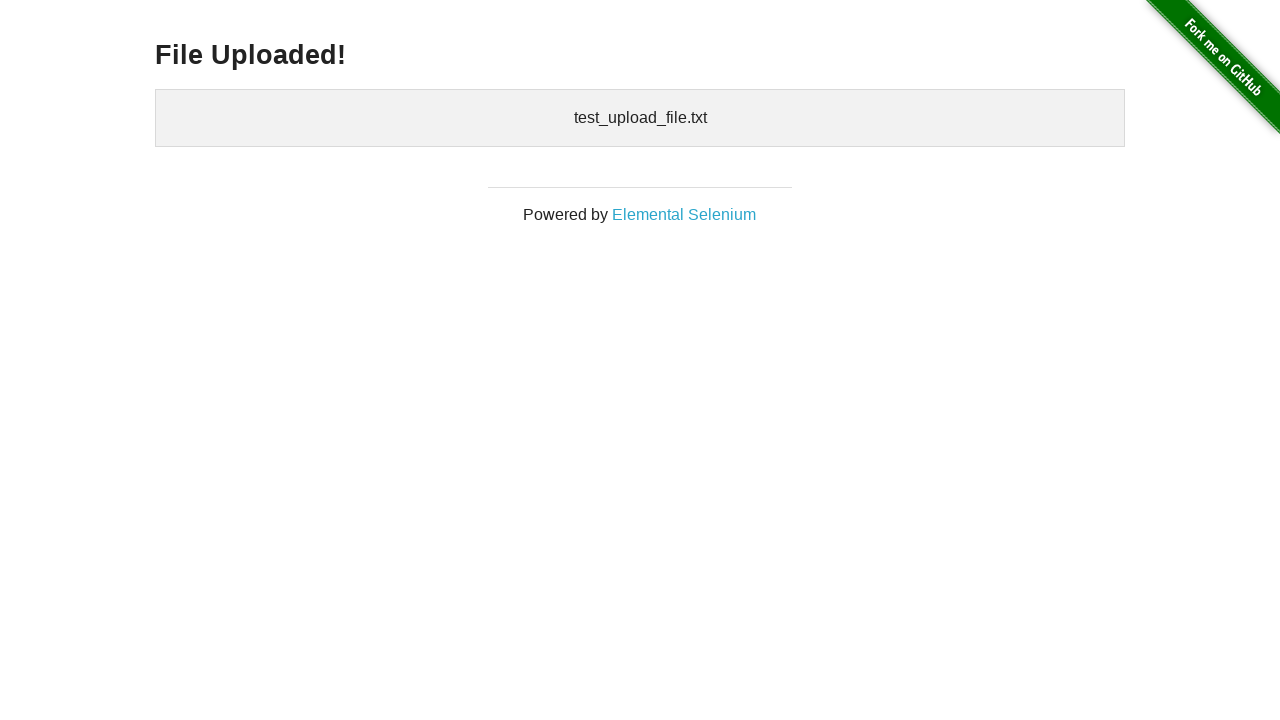

Verified 'File Uploaded!' confirmation message is visible
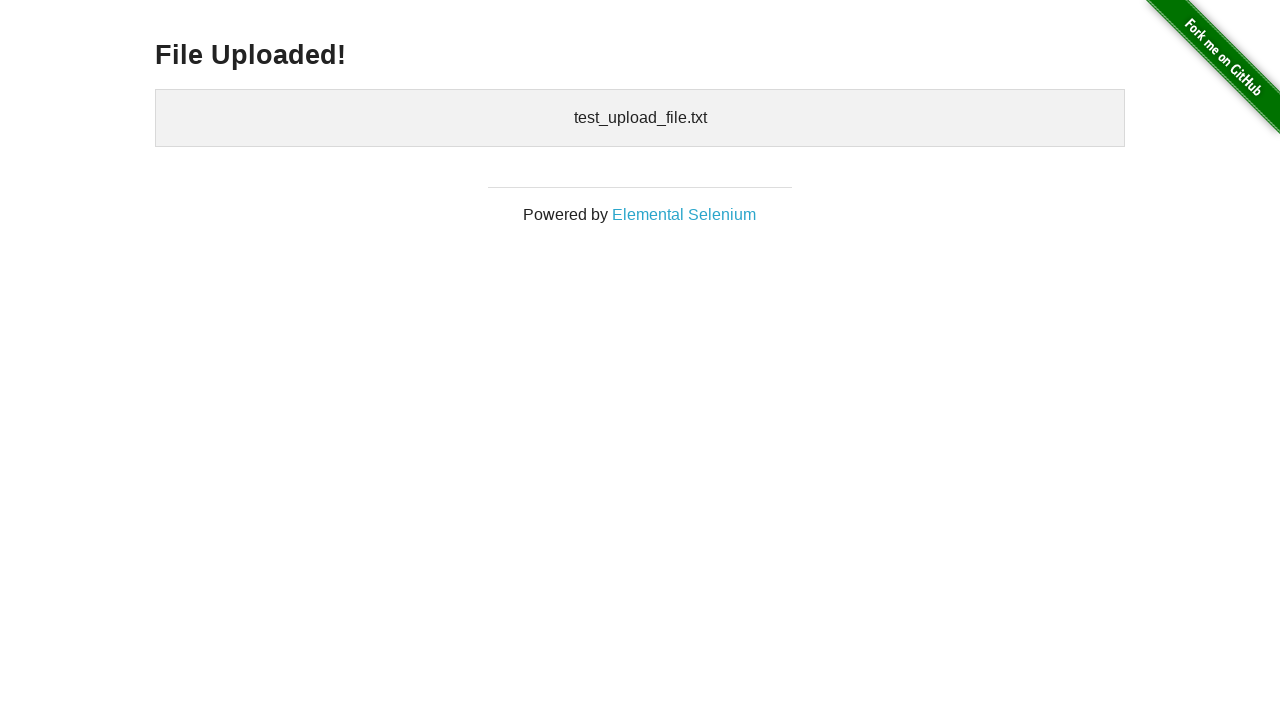

Cleaned up temporary test file
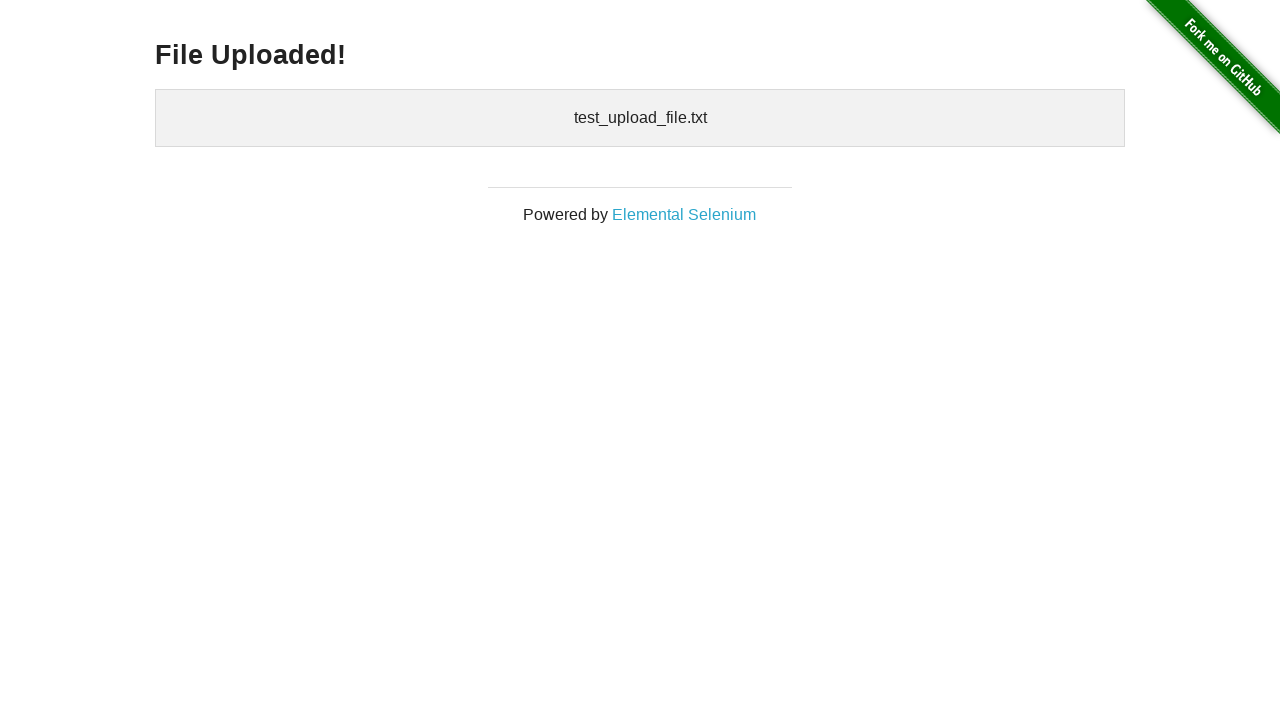

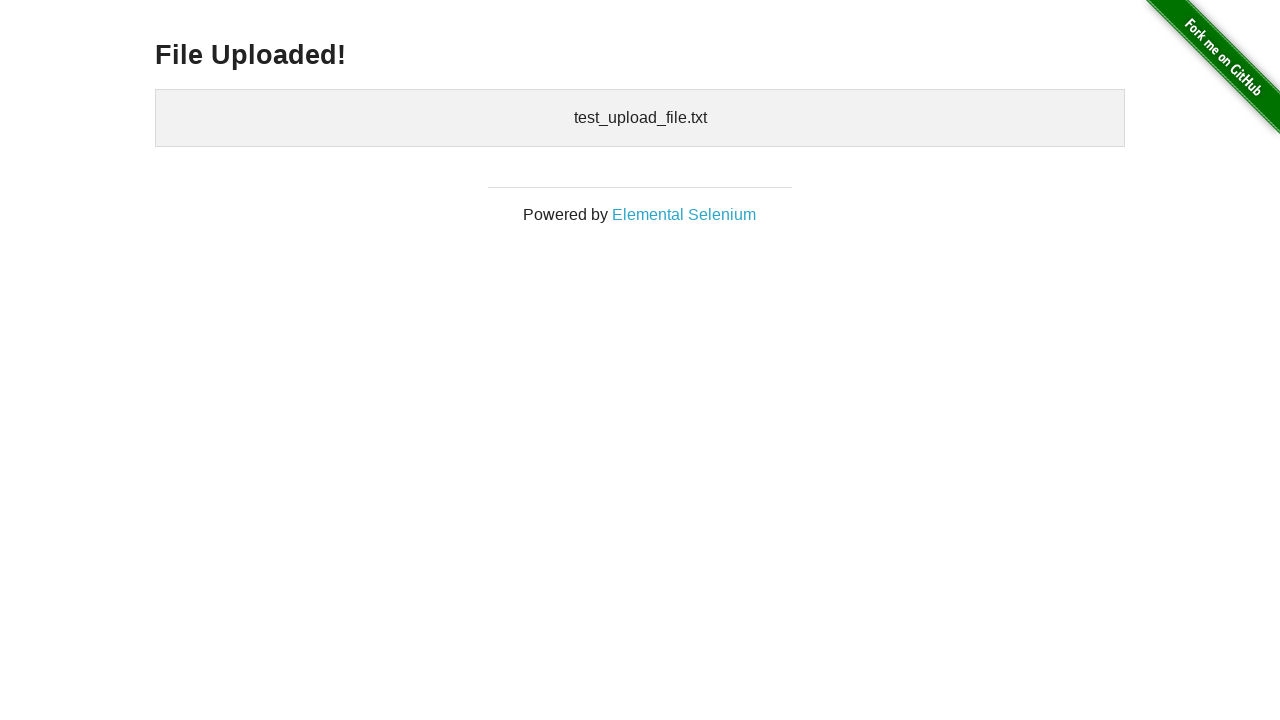